Tests drag and drop functionality by dragging an element from one location and dropping it into a target area

Starting URL: https://demo.automationtesting.in/Static.html

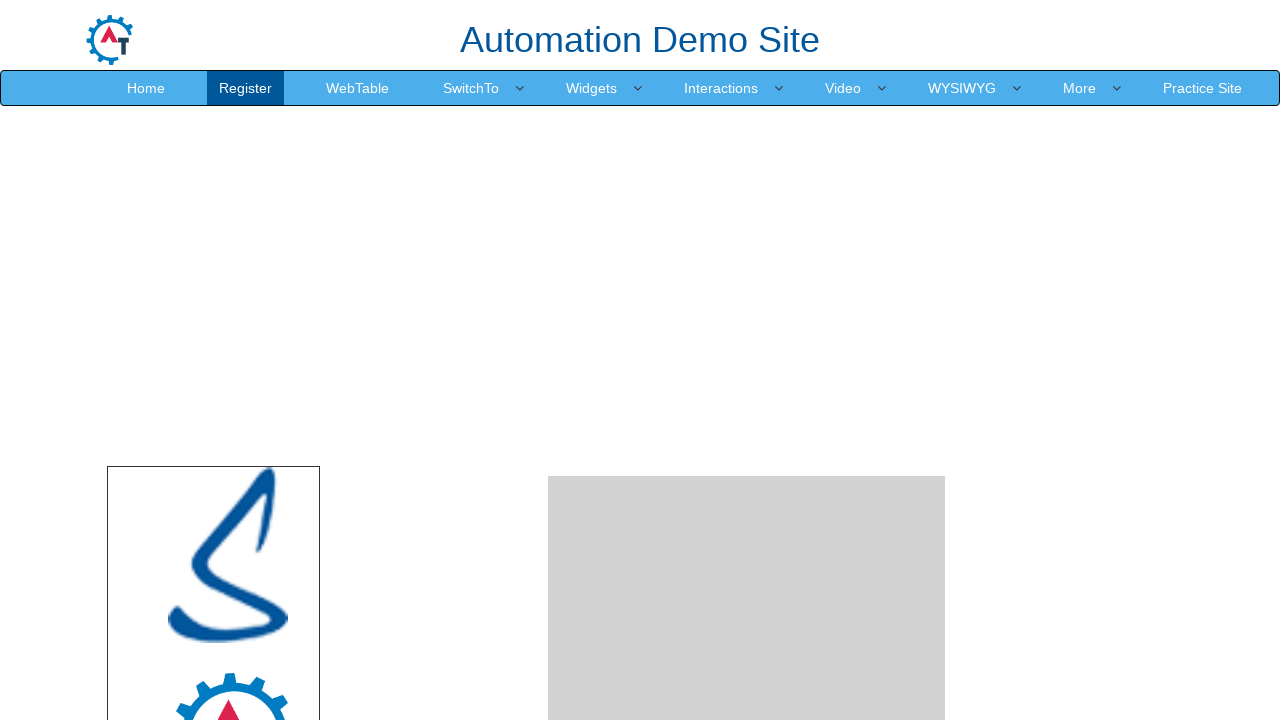

Located the mongo source element for dragging
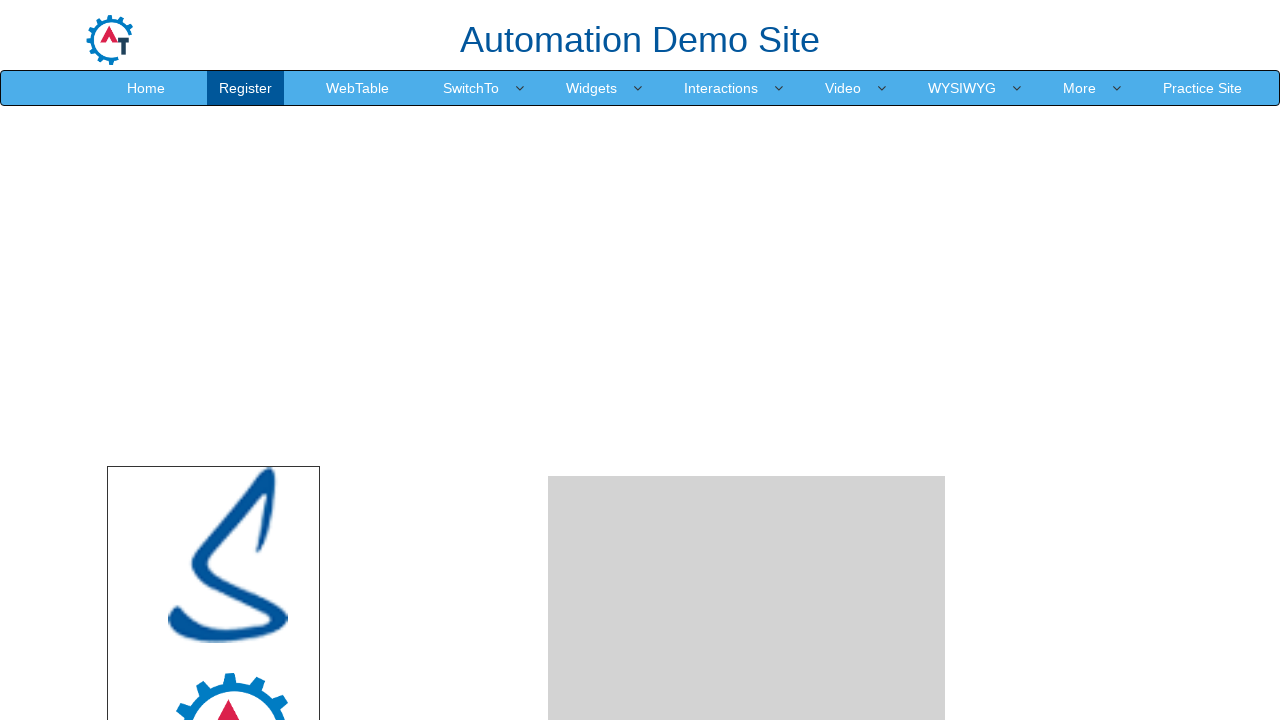

Located the drop target area
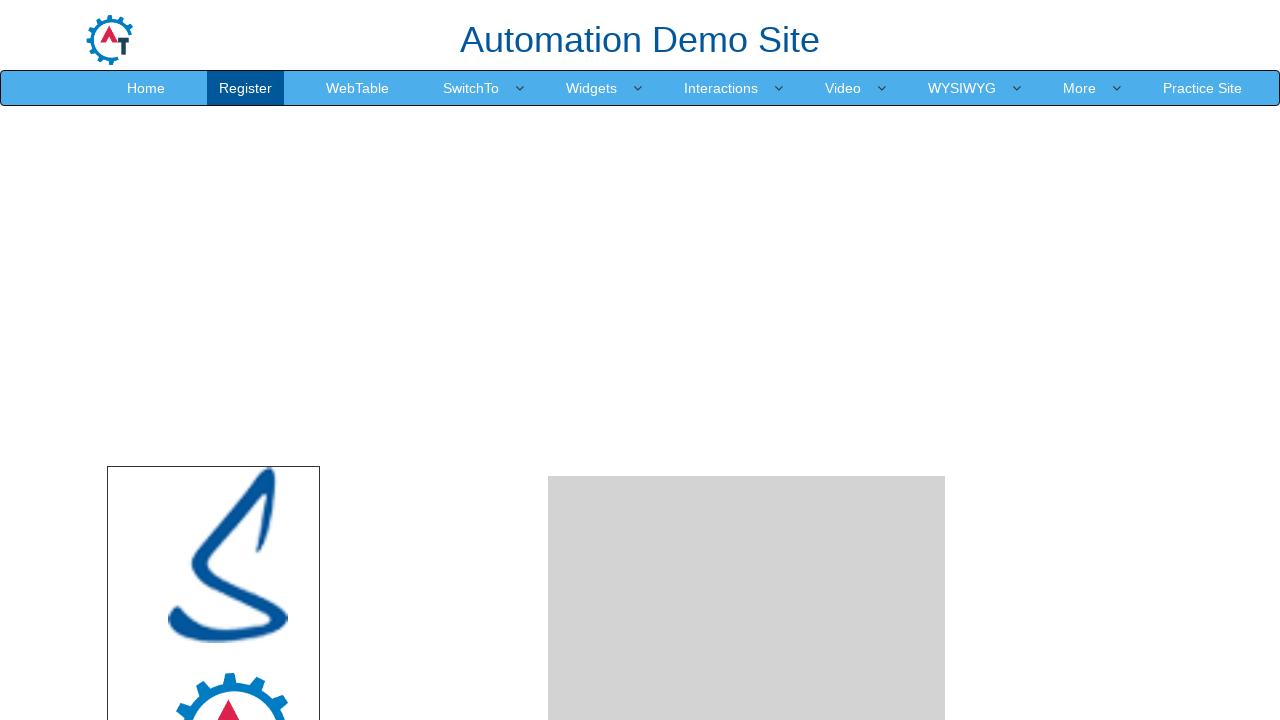

Dragged mongo element and dropped it into target area at (747, 481)
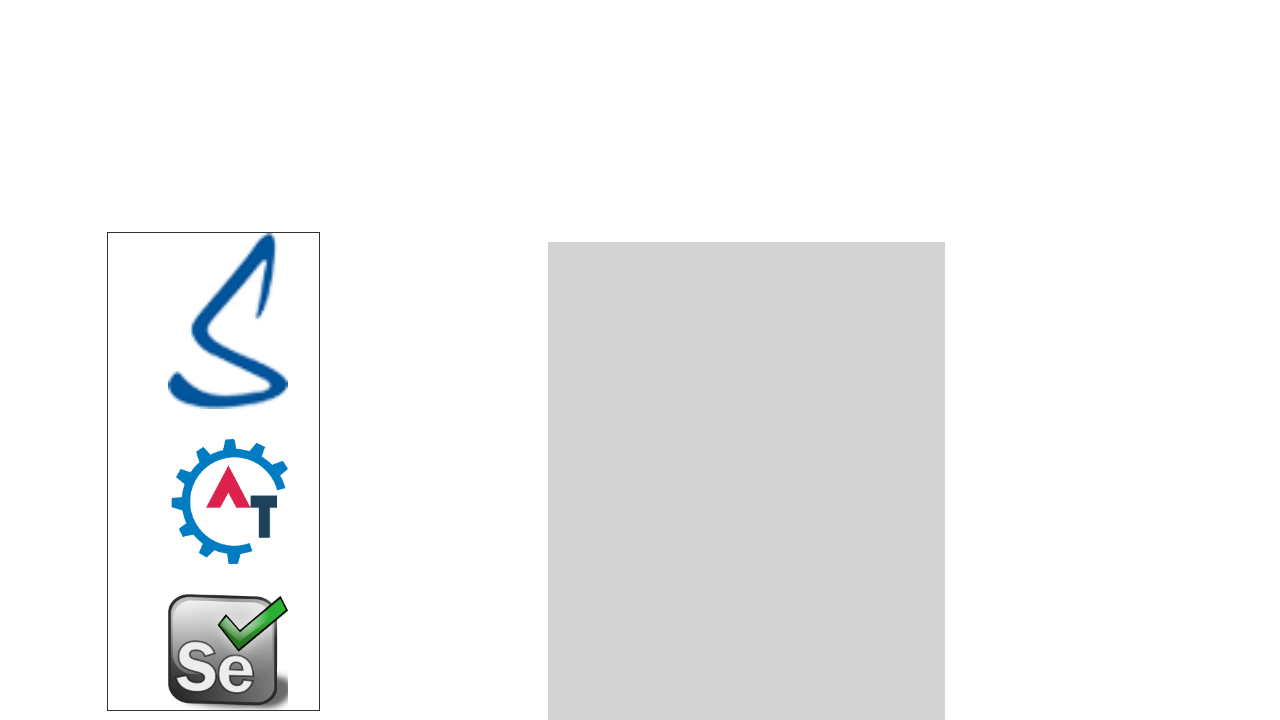

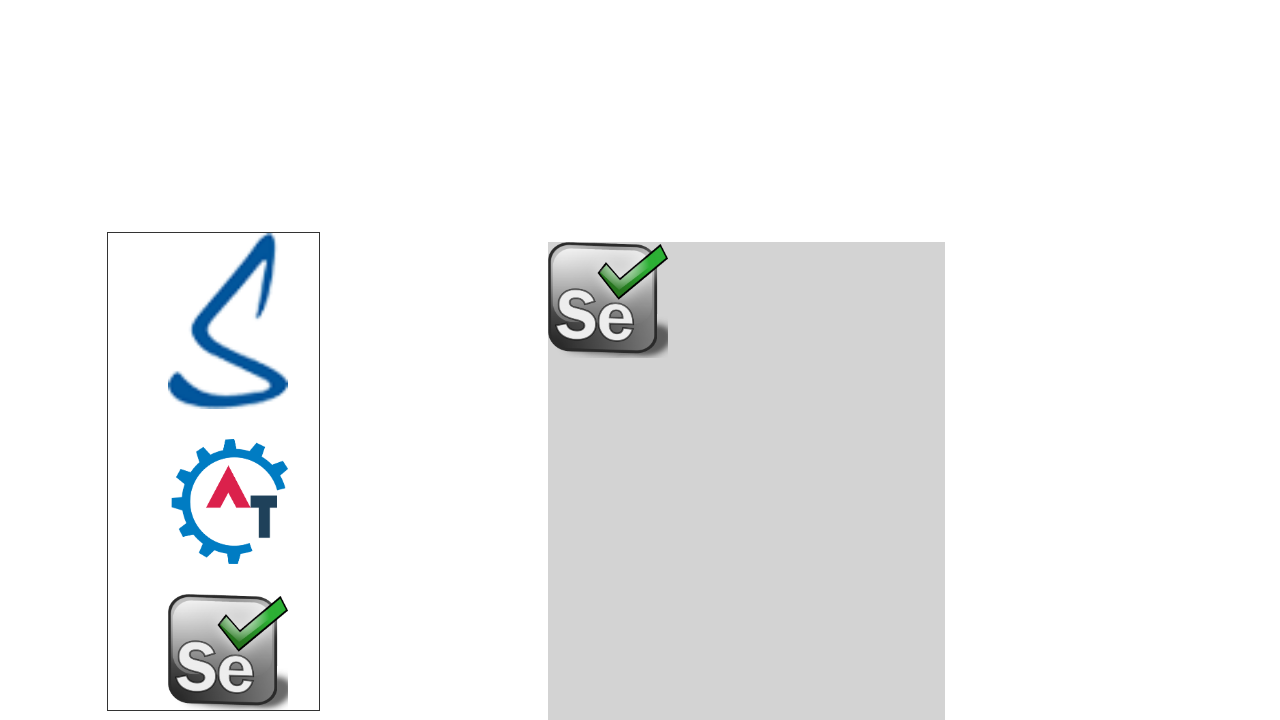